Verifies the KrushiStore homepage loads without critical JavaScript errors by loading the page and checking basic functionality.

Starting URL: https://www.krushistore.com/

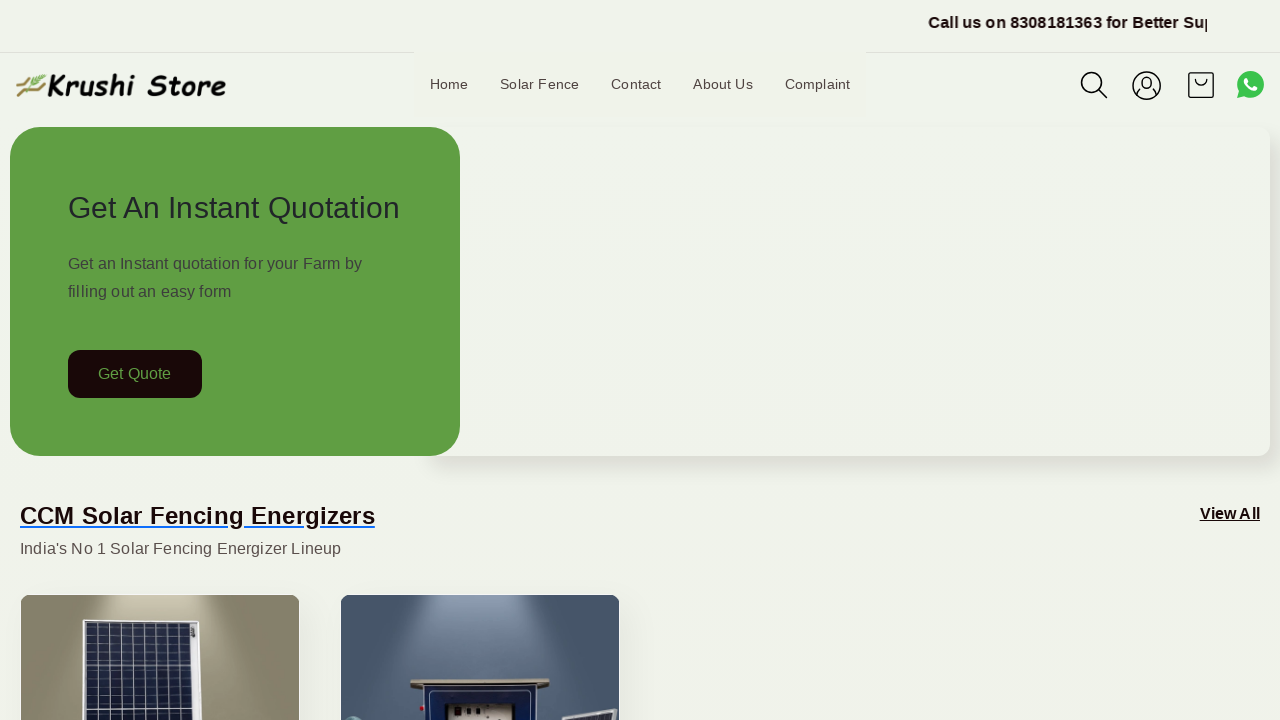

Page loaded with networkidle state
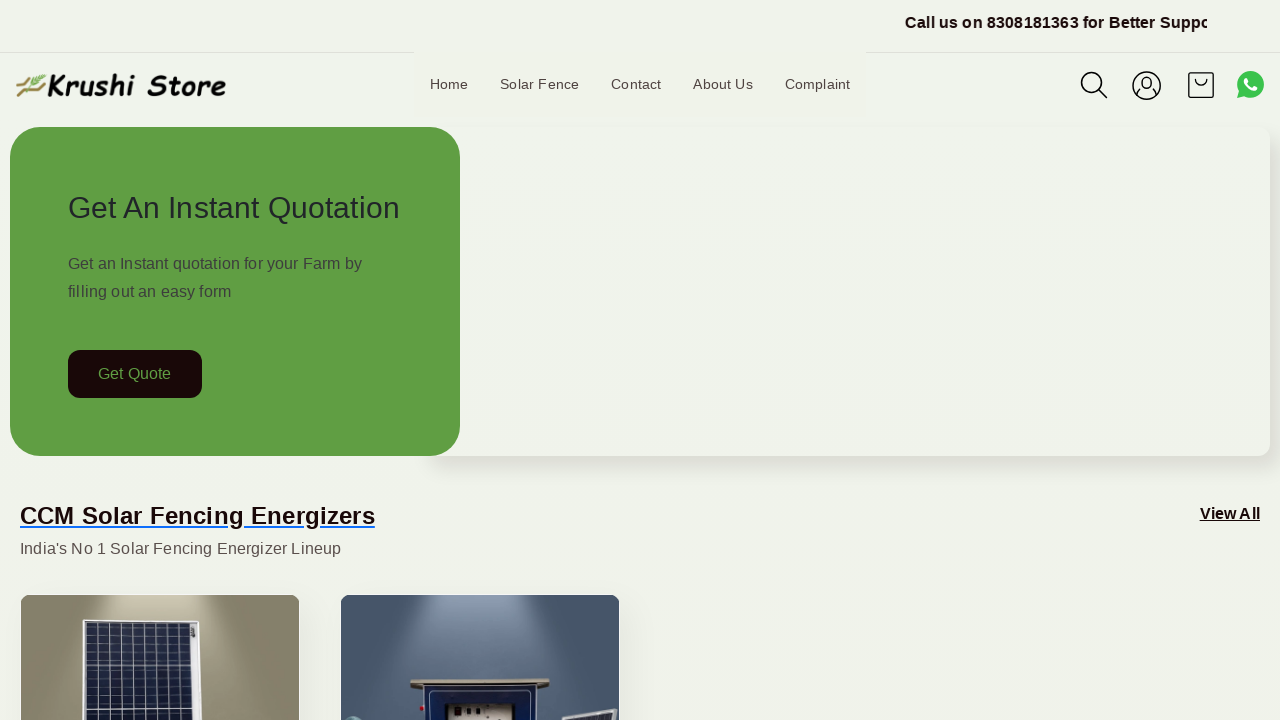

App header element became visible, confirming page renders correctly
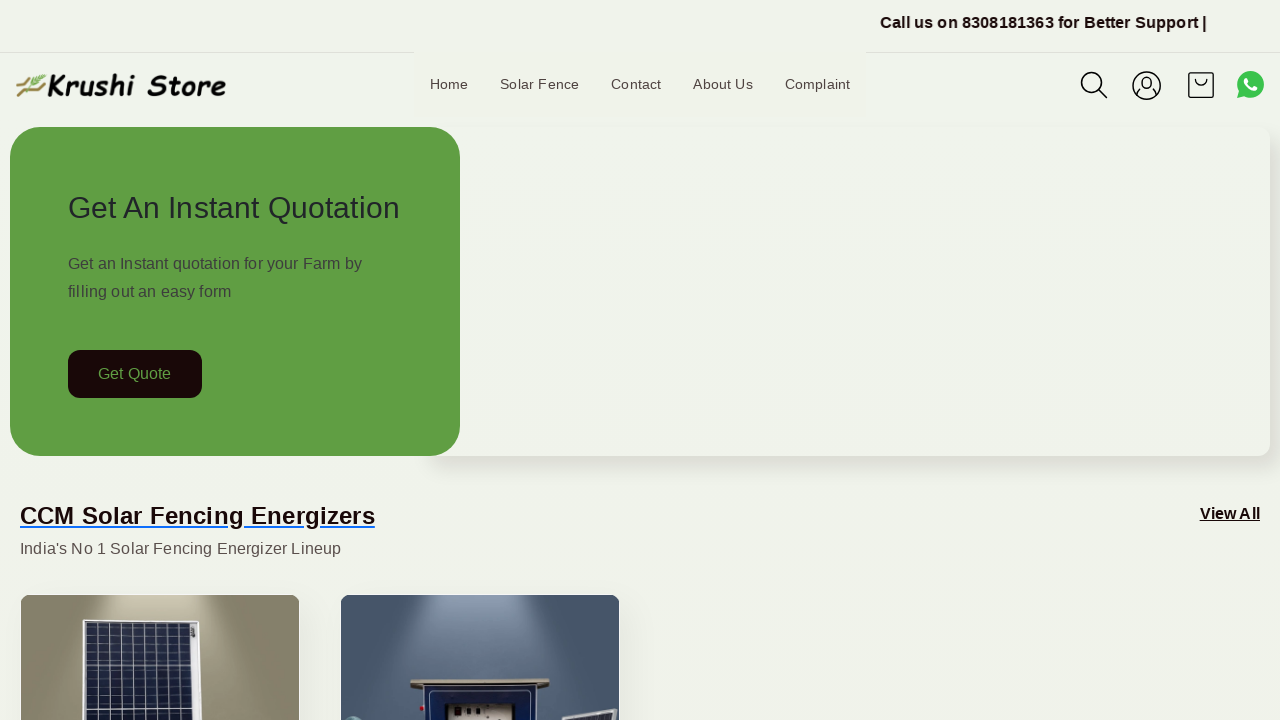

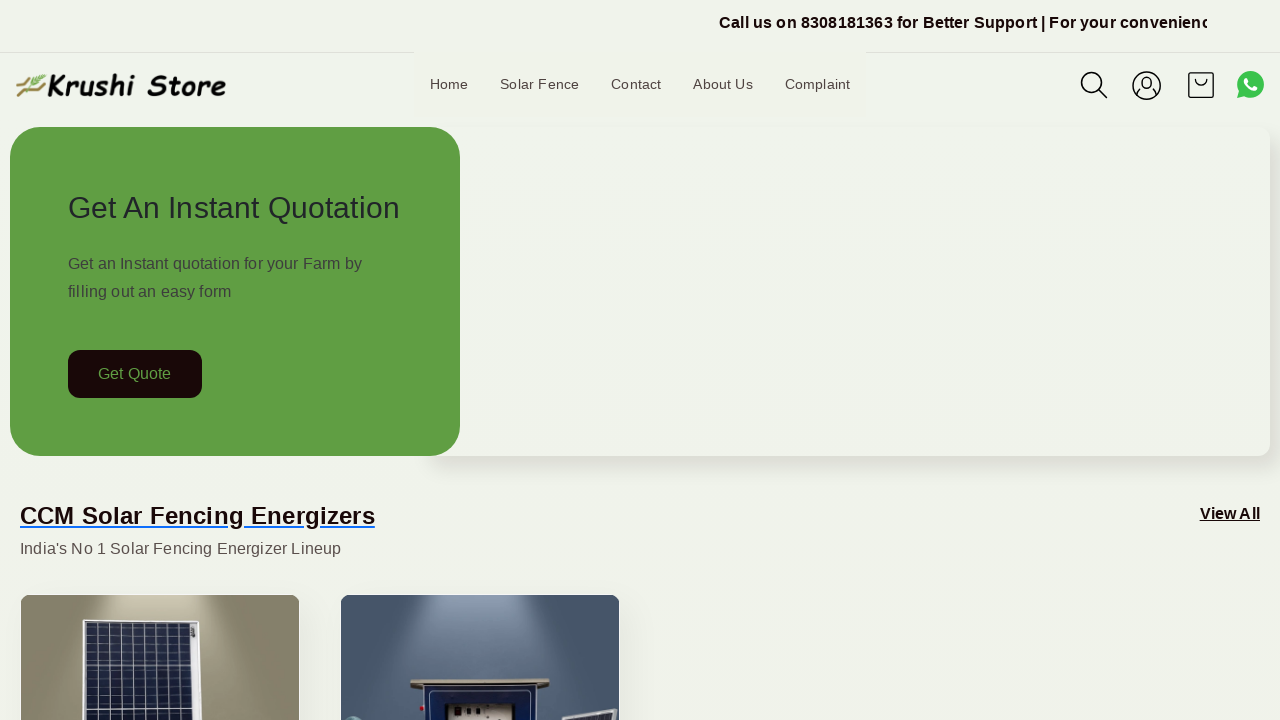